Tests form validation with invalid day value (00), expecting an error message

Starting URL: https://elenarivero.github.io/ejercicio3/index.html

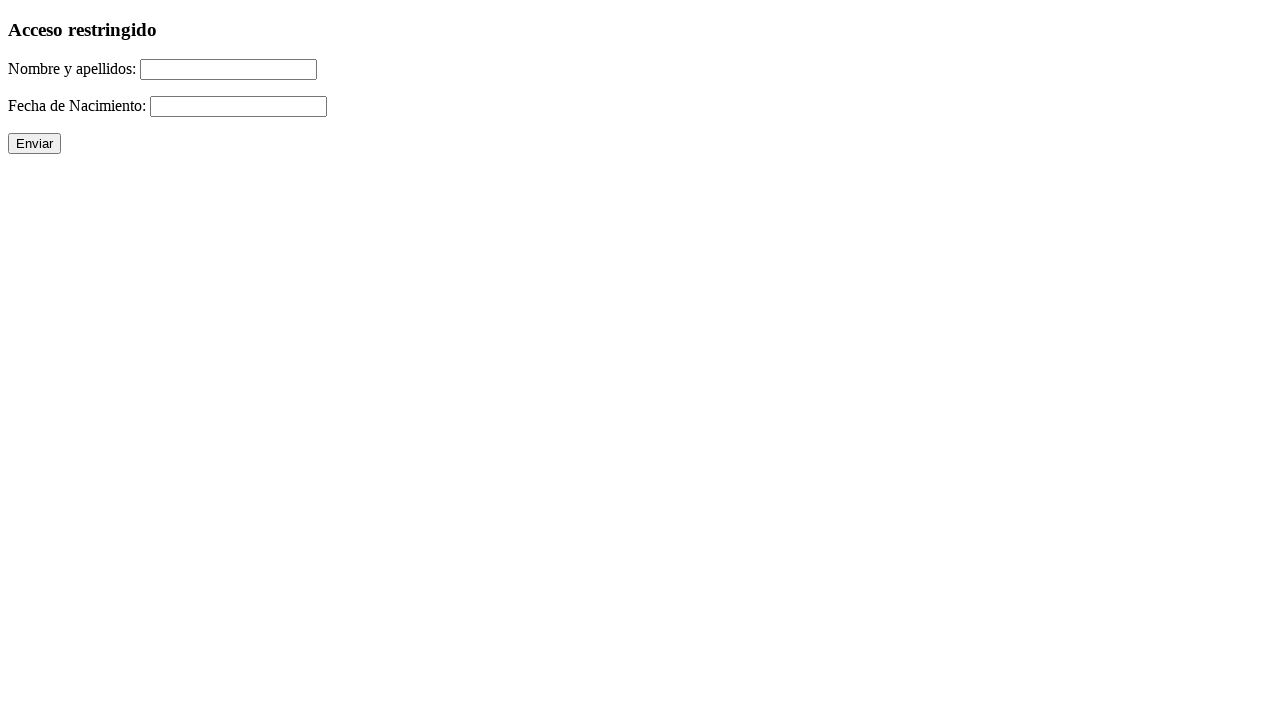

Filled name field with 'Raul Romera Pavon' on #nomap
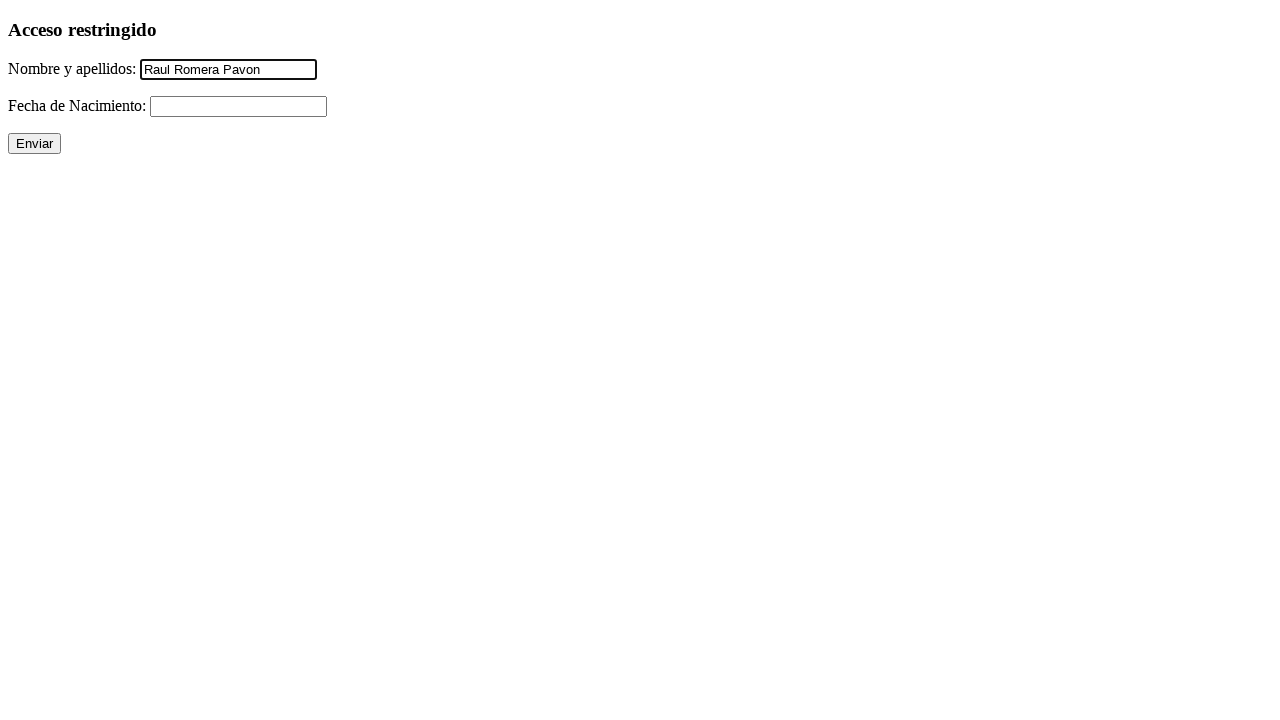

Filled date field with invalid day value '00/12/2004' on #fecha
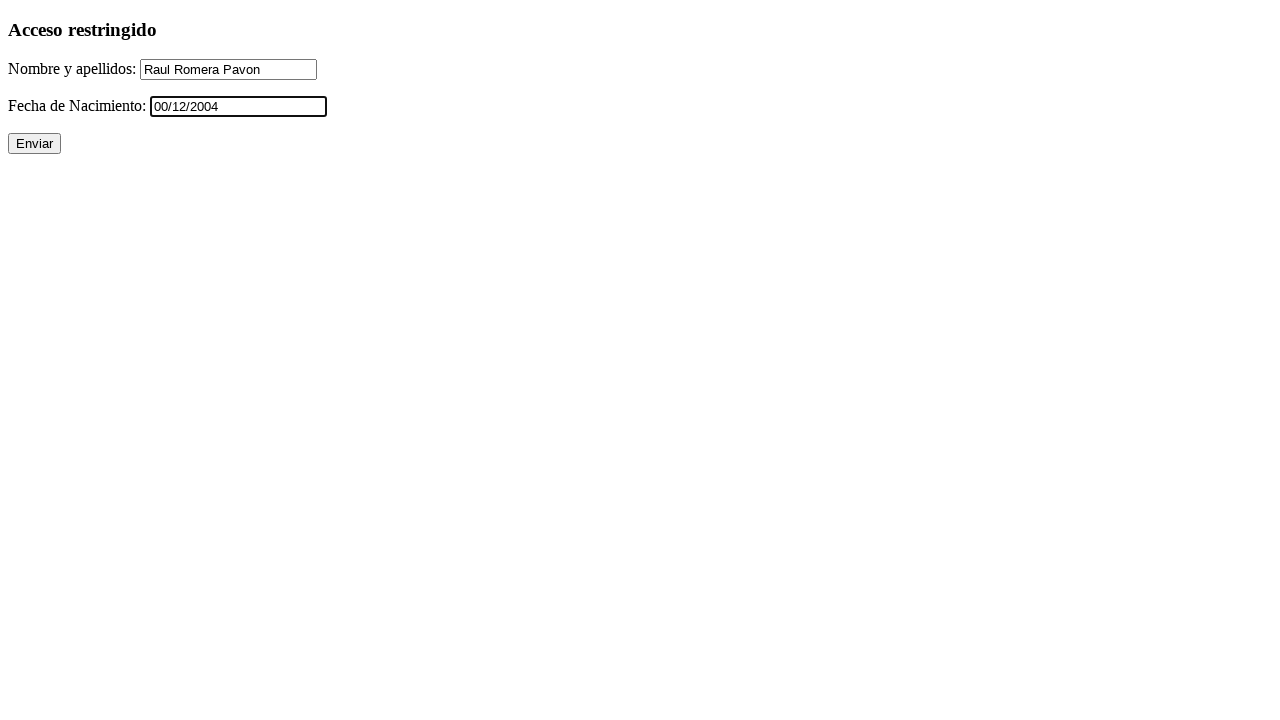

Clicked submit button to validate form at (34, 144) on xpath=//p/input[@type='submit']
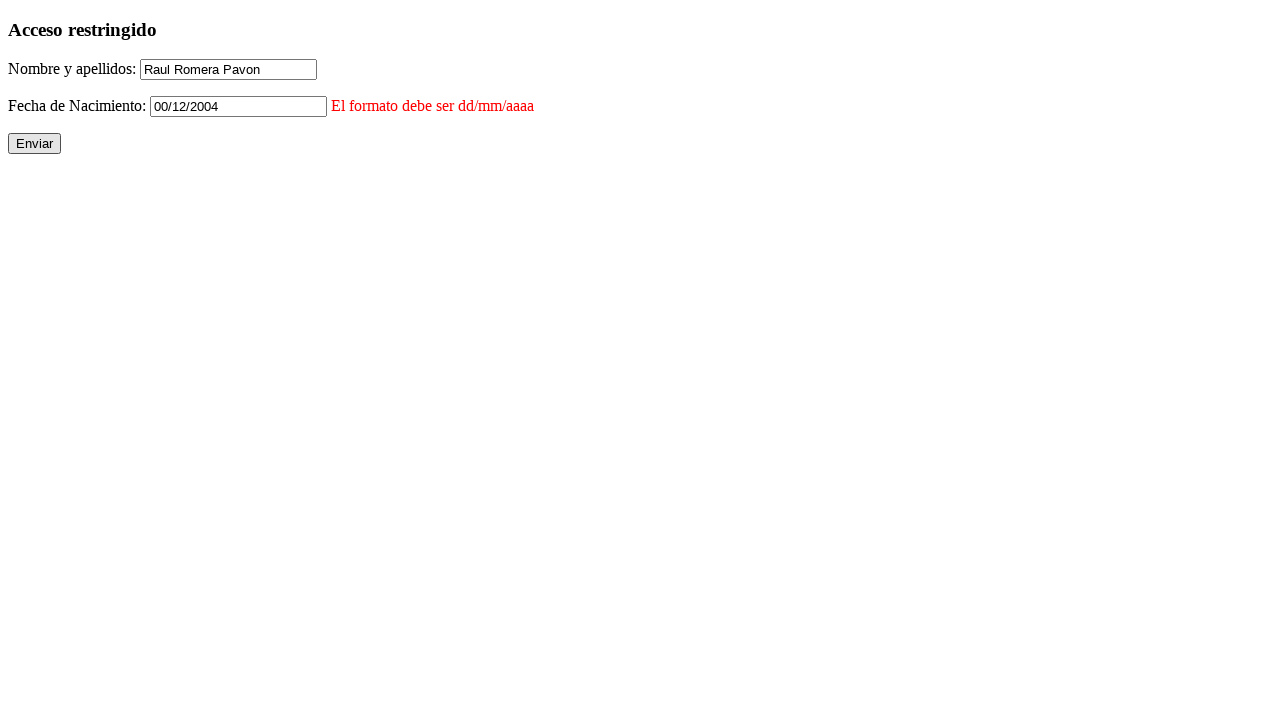

Date validation error message appeared
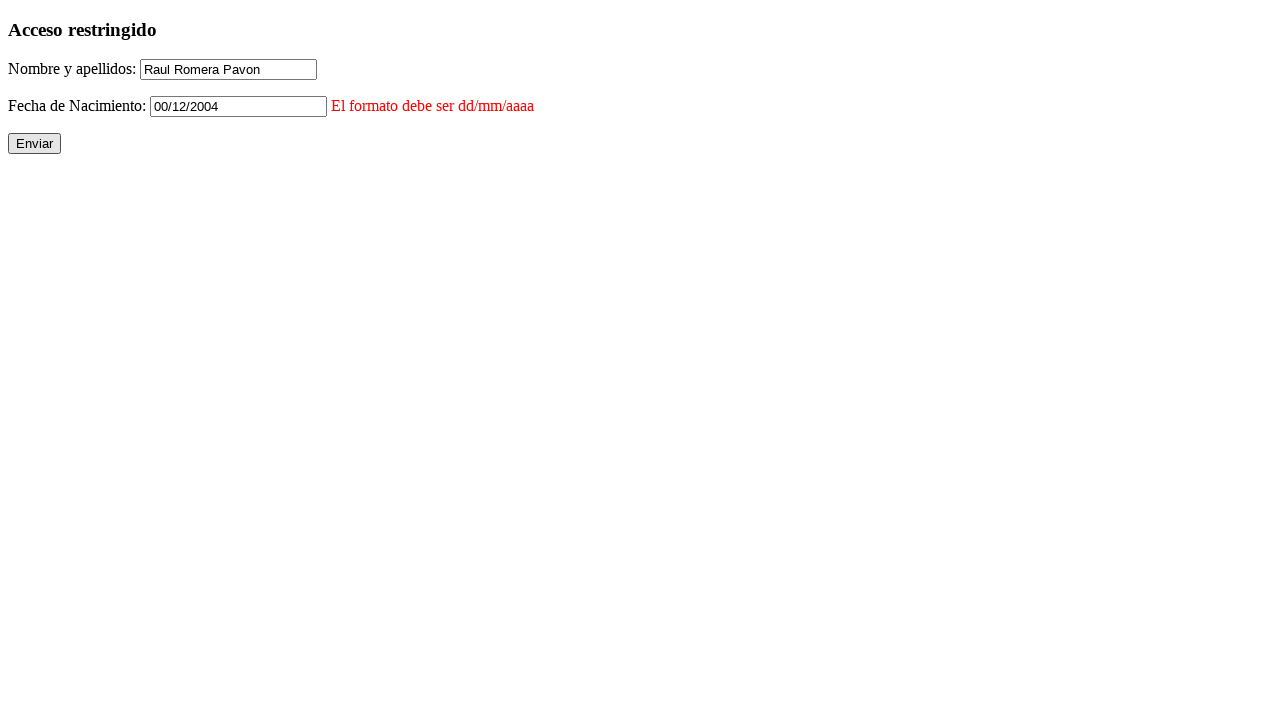

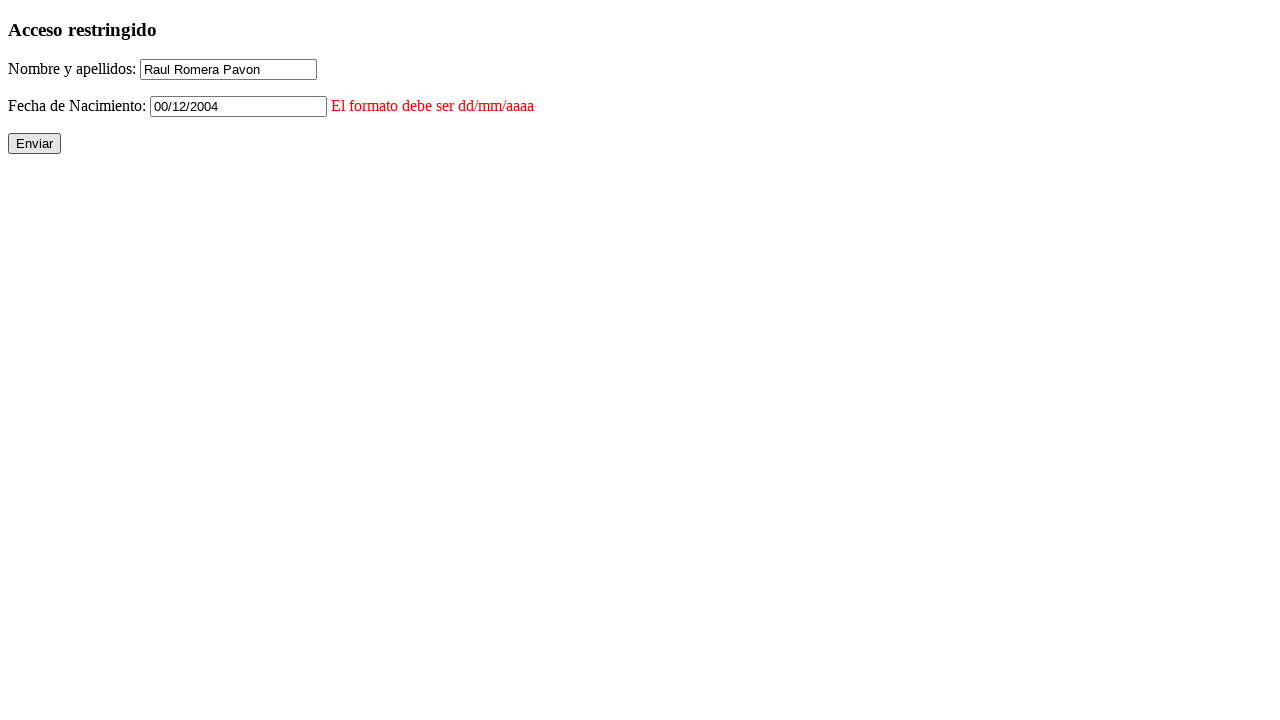